Navigates to Sina News rolling news page and verifies that news items are loaded and displayed with titles, links, and timestamps.

Starting URL: https://news.sina.com.cn/roll/#pageid=153&lid=2509&k=&num=50&page=1

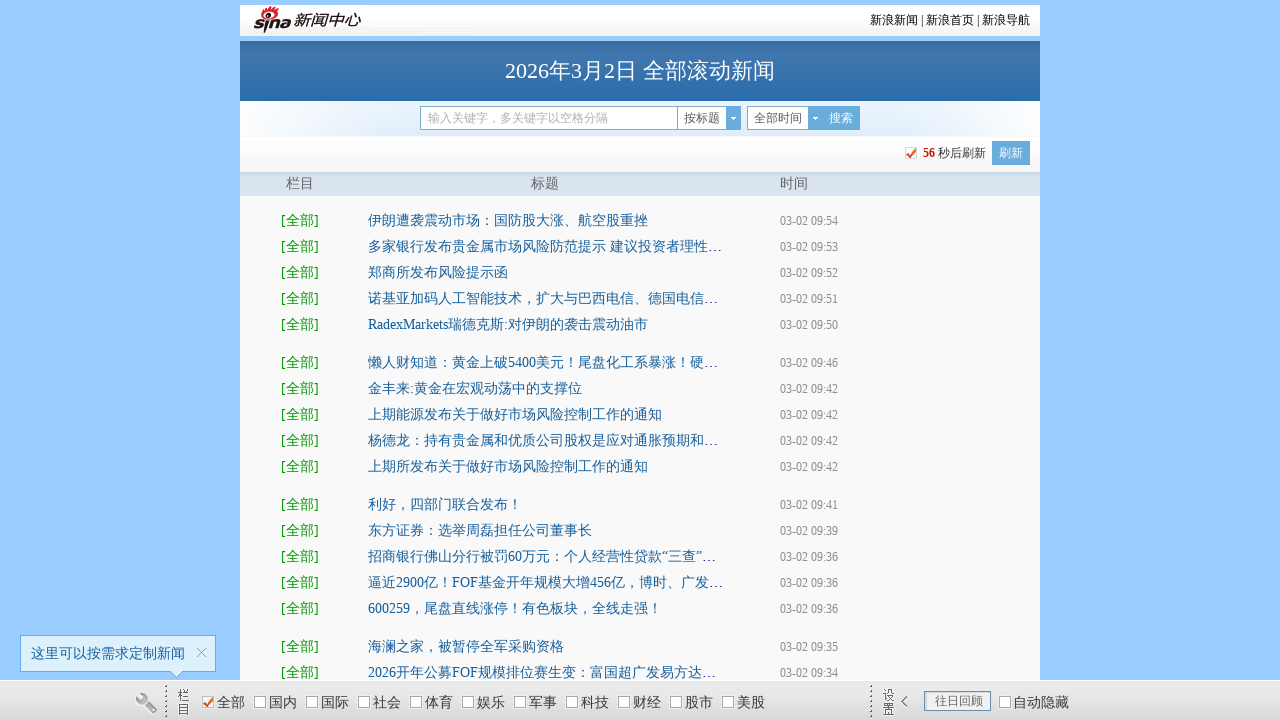

Reloaded the page to avoid cache issues
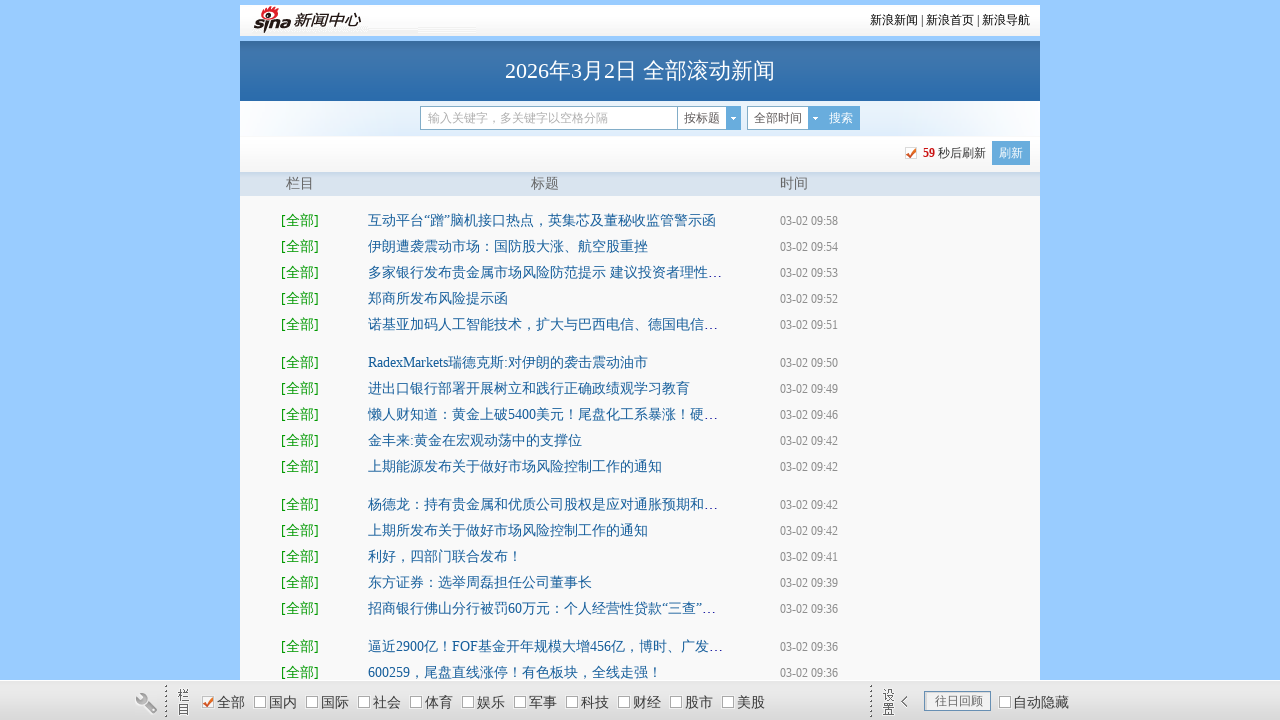

Waited for news items to load in #d_list ul li
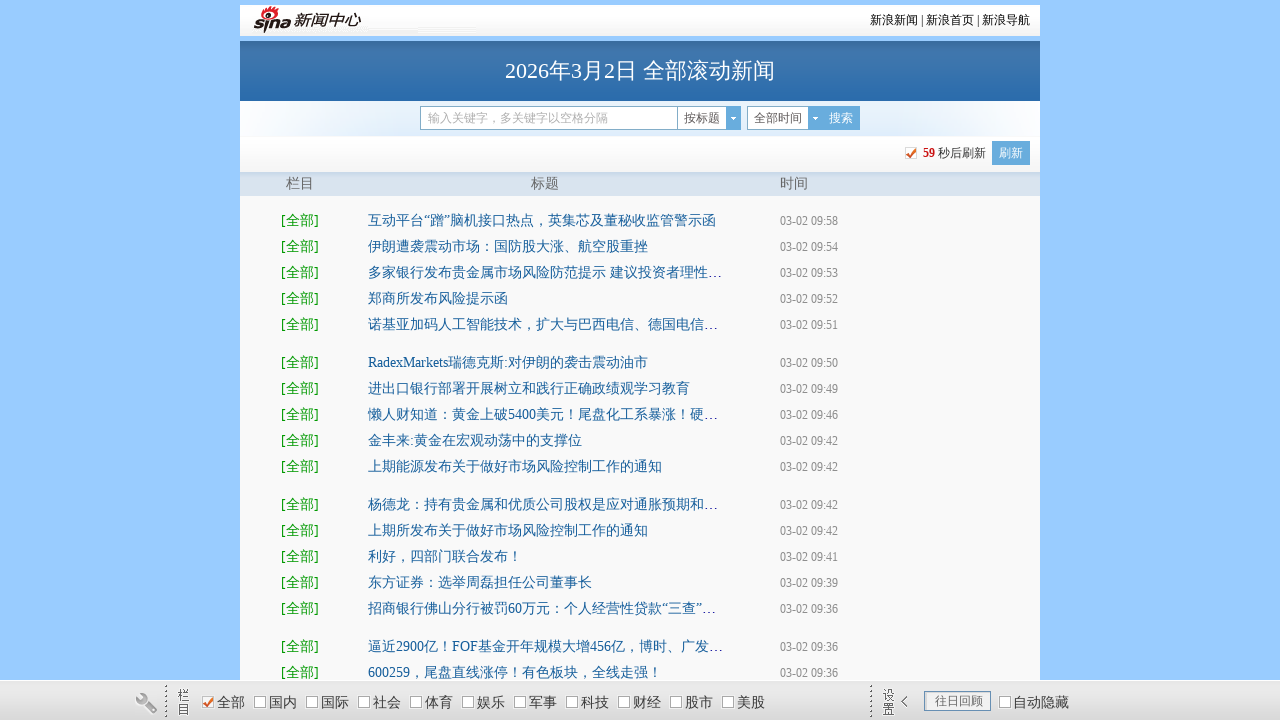

Located all news items in the page
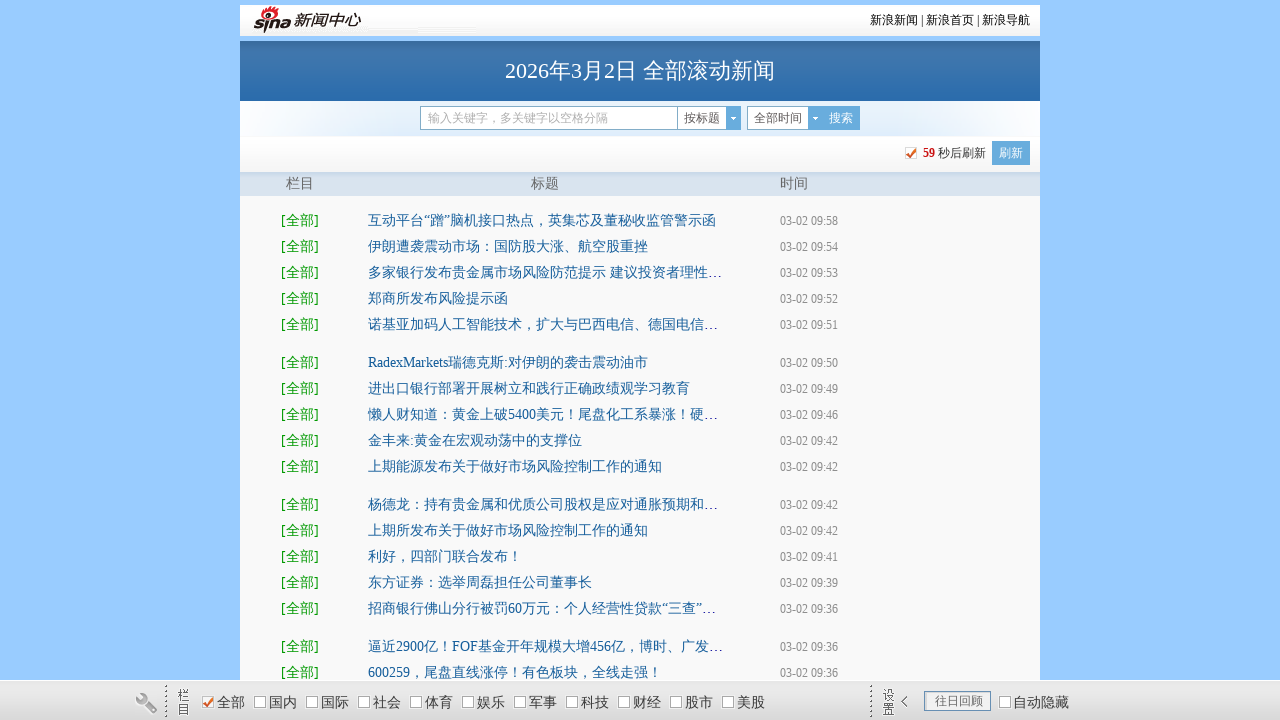

Waited for first news item to be ready
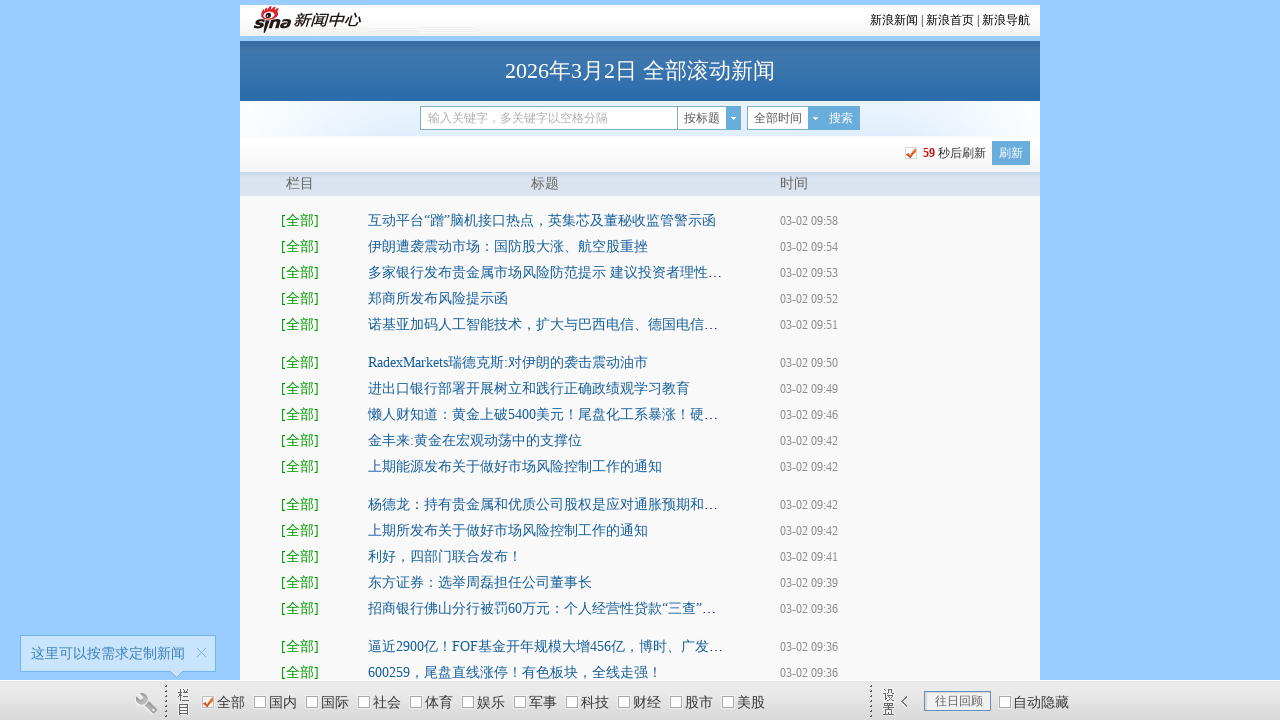

Verified that news items have title links (.c_tit a)
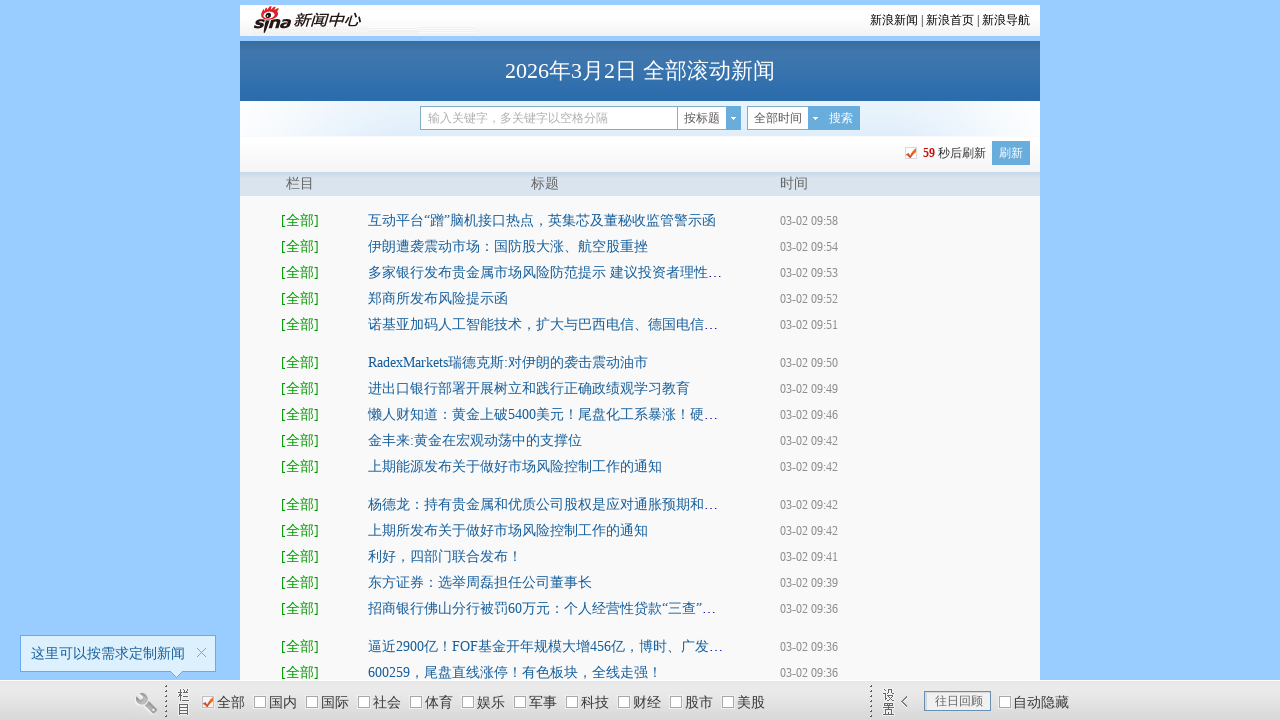

Verified that news items have timestamps (.c_time)
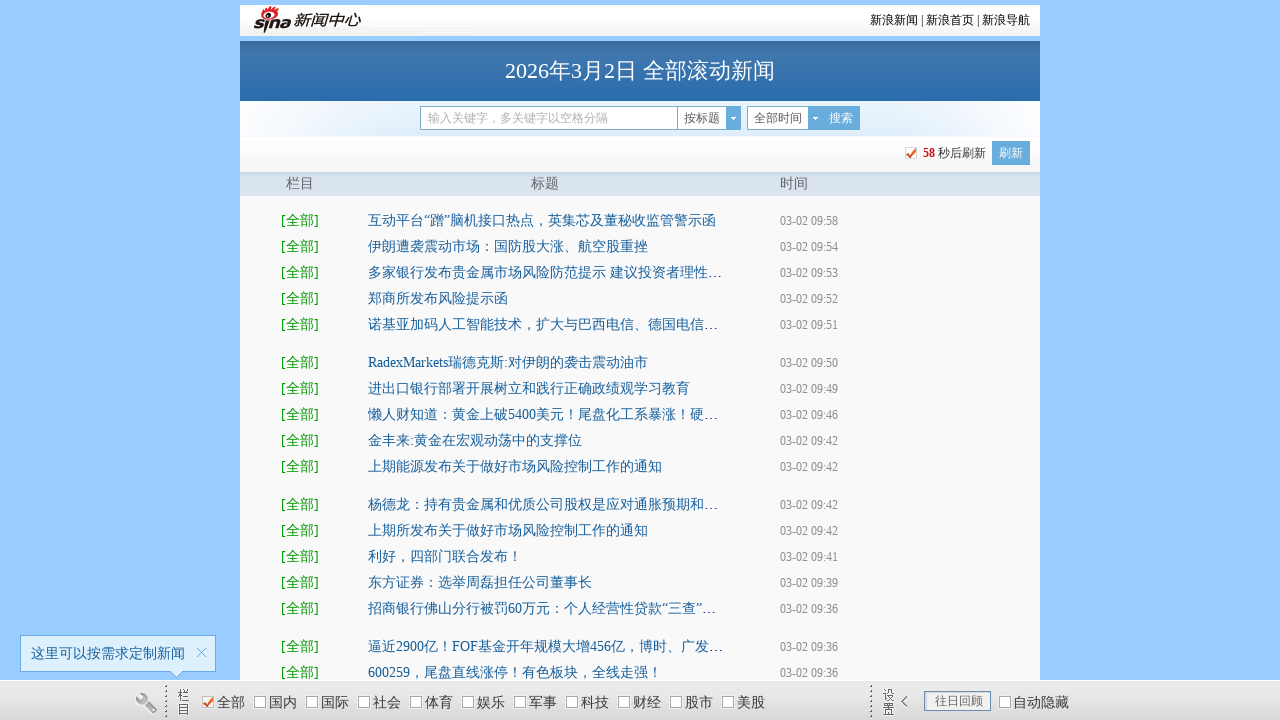

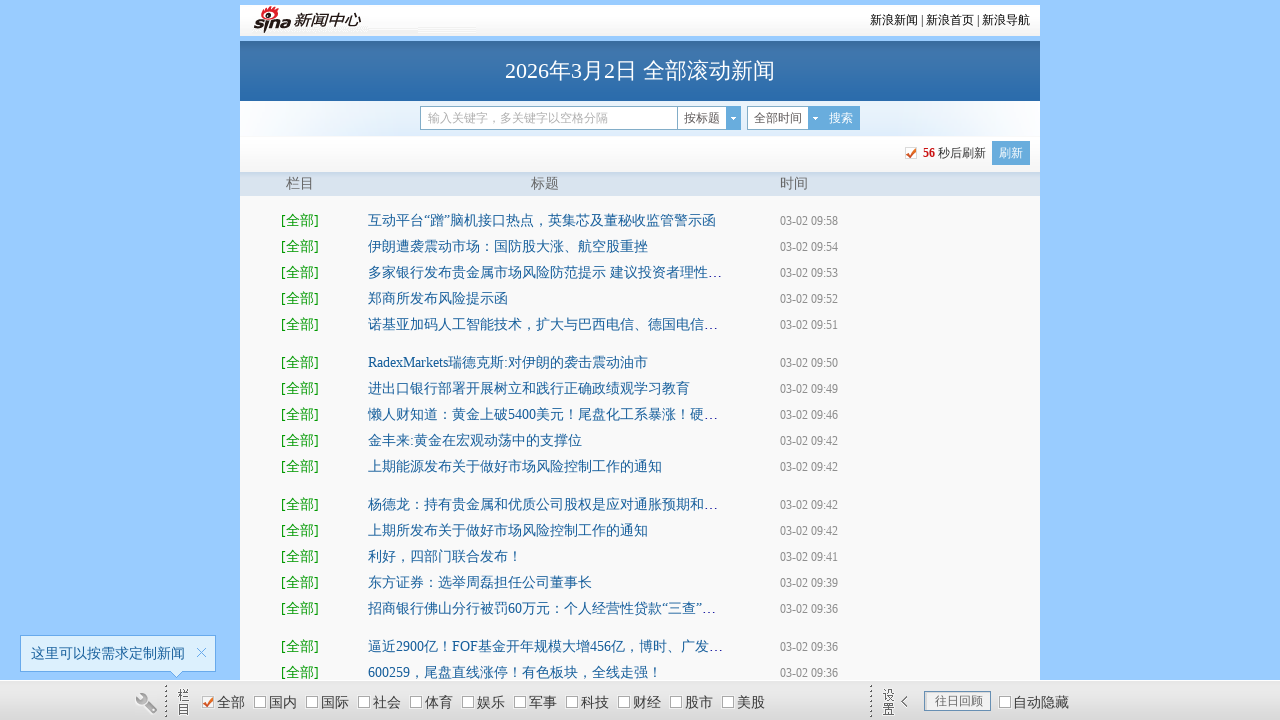